Navigates to The Internet test site, clicks on the A/B Testing link using partial link text, verifies the header element exists, then clicks on the Elemental Selenium link.

Starting URL: https://the-internet.herokuapp.com/

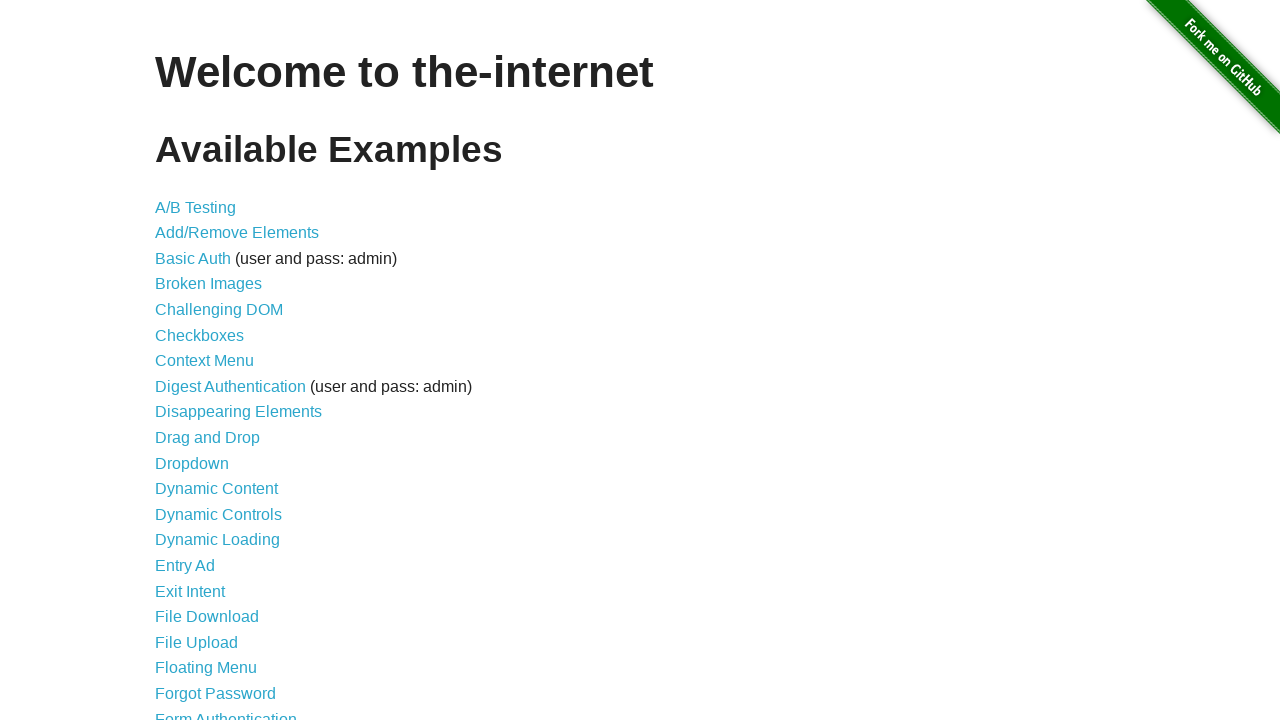

Navigated to The Internet test site
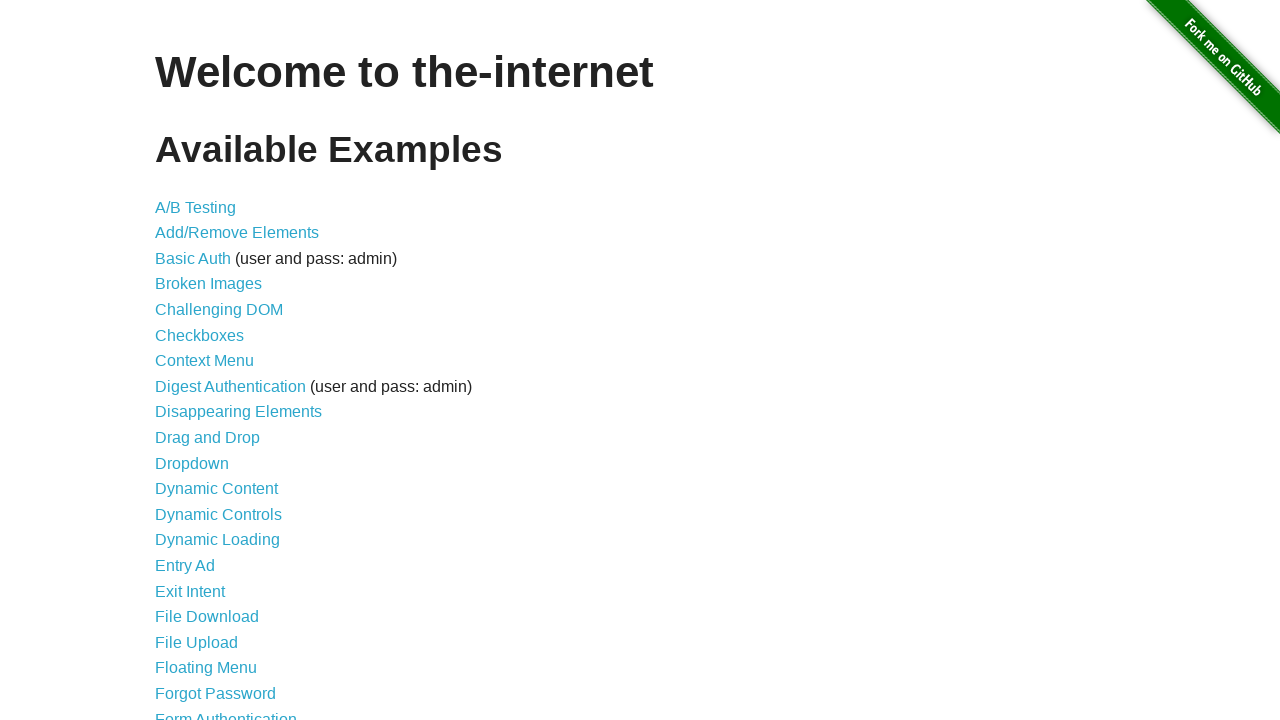

Clicked on A/B Testing link using partial link text at (196, 207) on a:has-text('Testing')
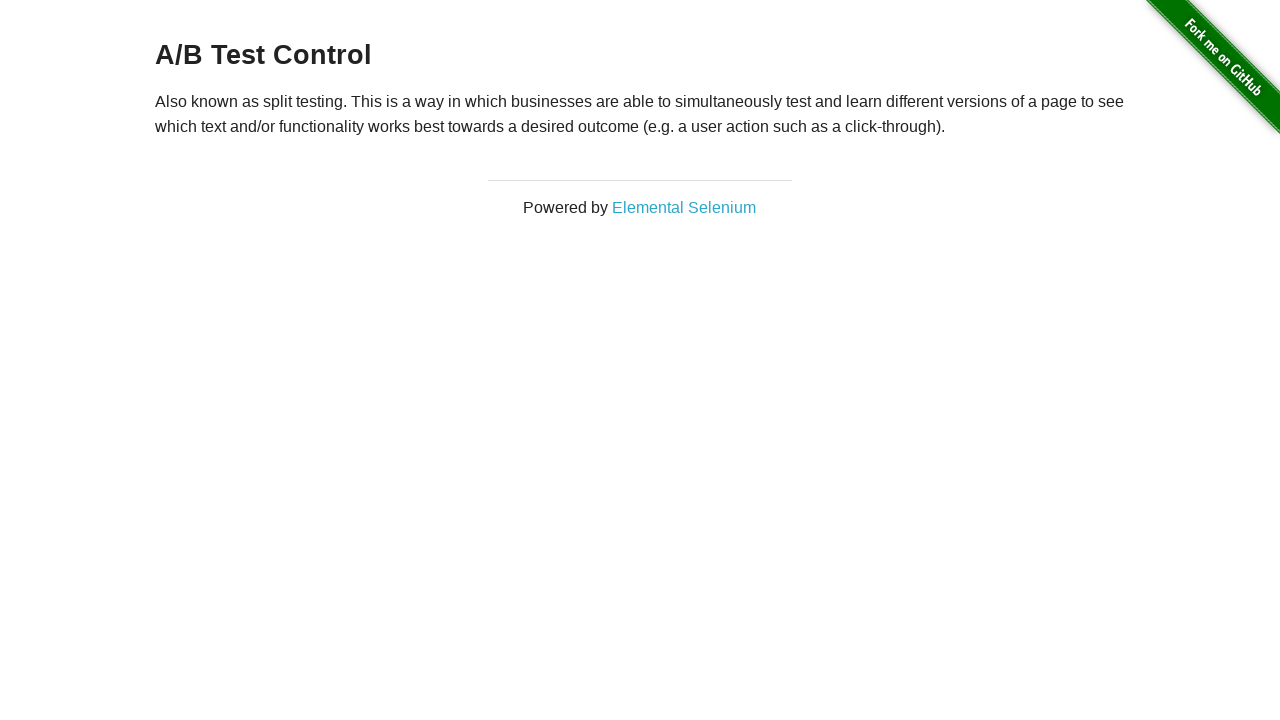

Header element exists and is visible
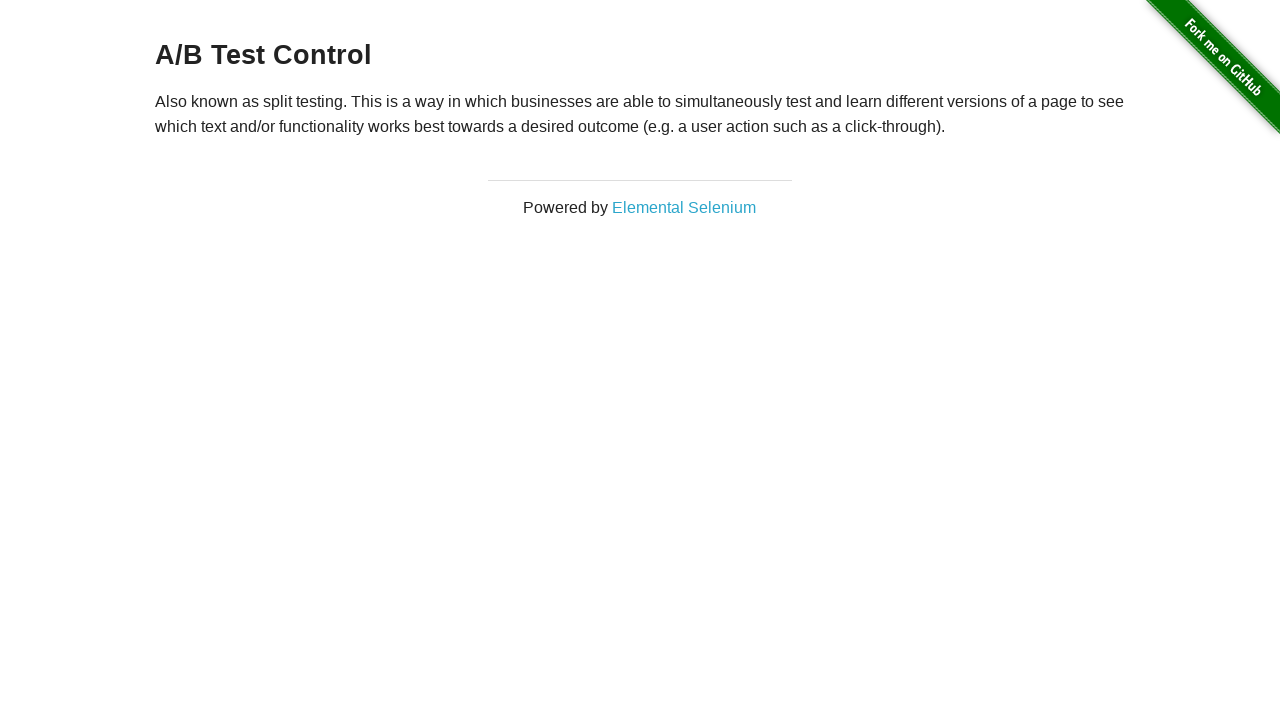

Clicked on Elemental Selenium link at (684, 207) on a:has-text('Elemental Selenium')
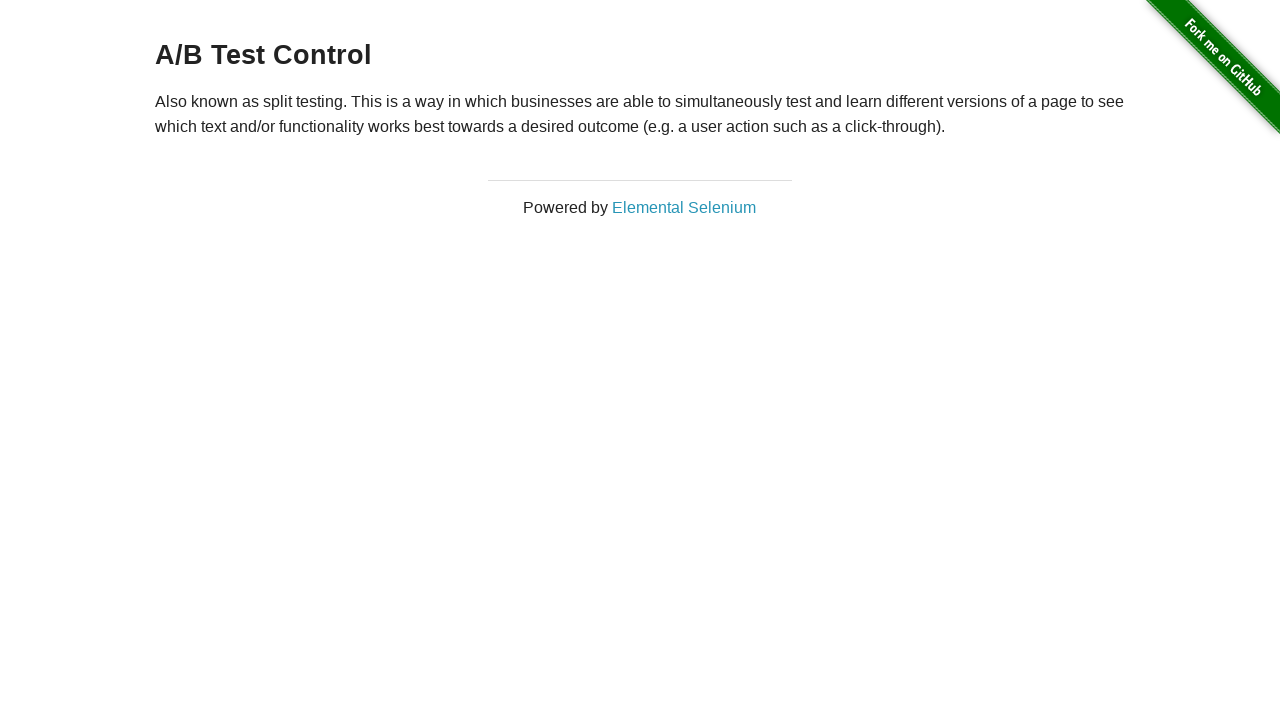

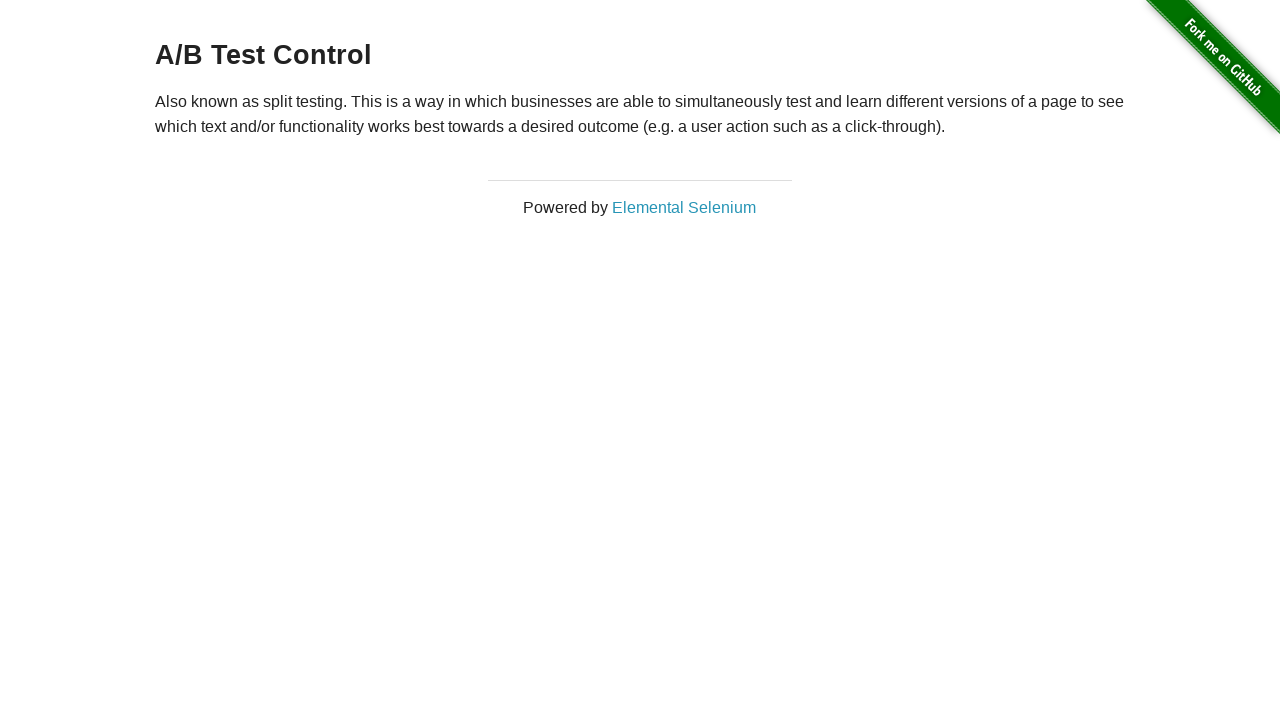